Tests DuckDuckGo search functionality by entering a search term, pressing Enter, and verifying the search results page loads with the expected title.

Starting URL: https://duckduckgo.com

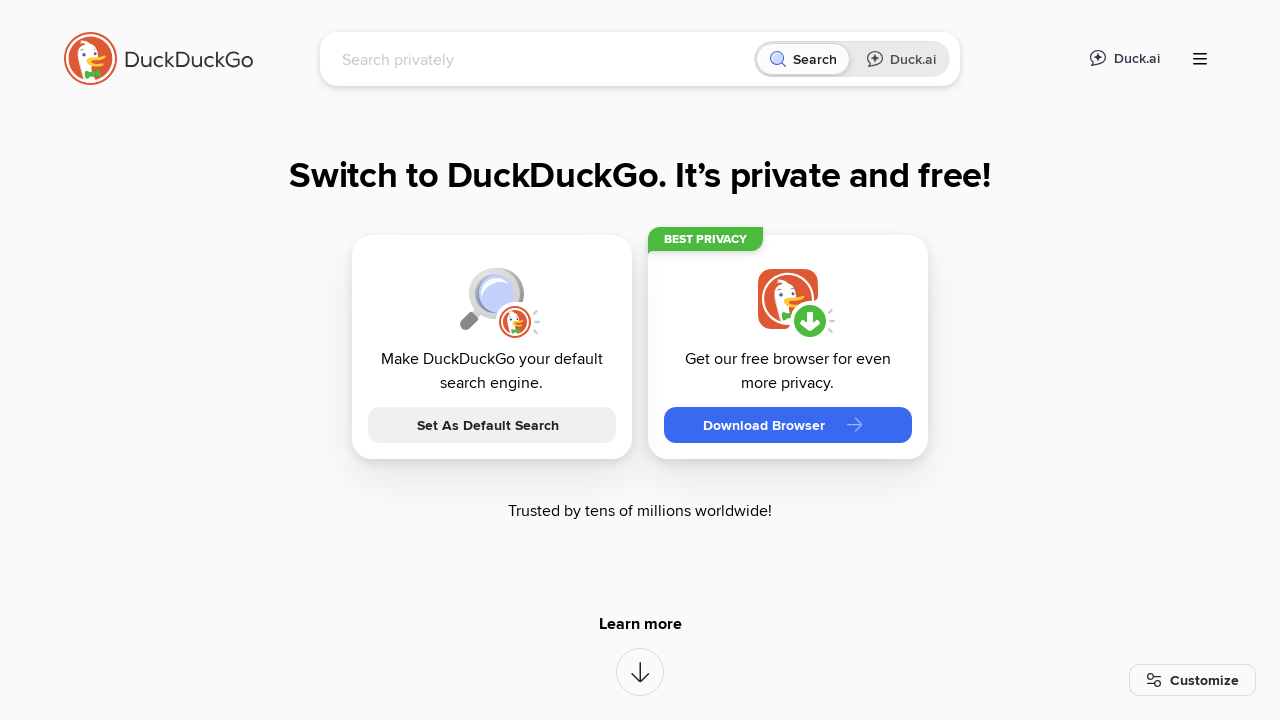

Clicked on the search input field at (544, 59) on [name='q']
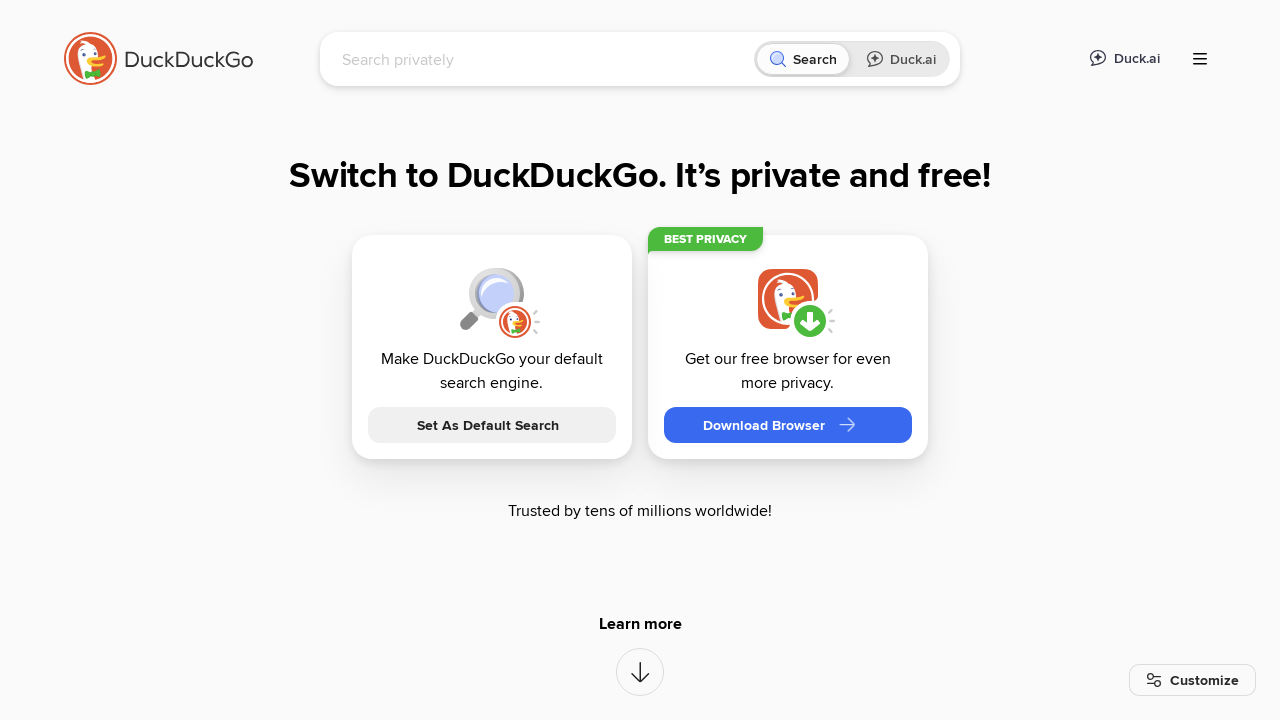

Typed 'LambdaTest' in the search field on [name='q']
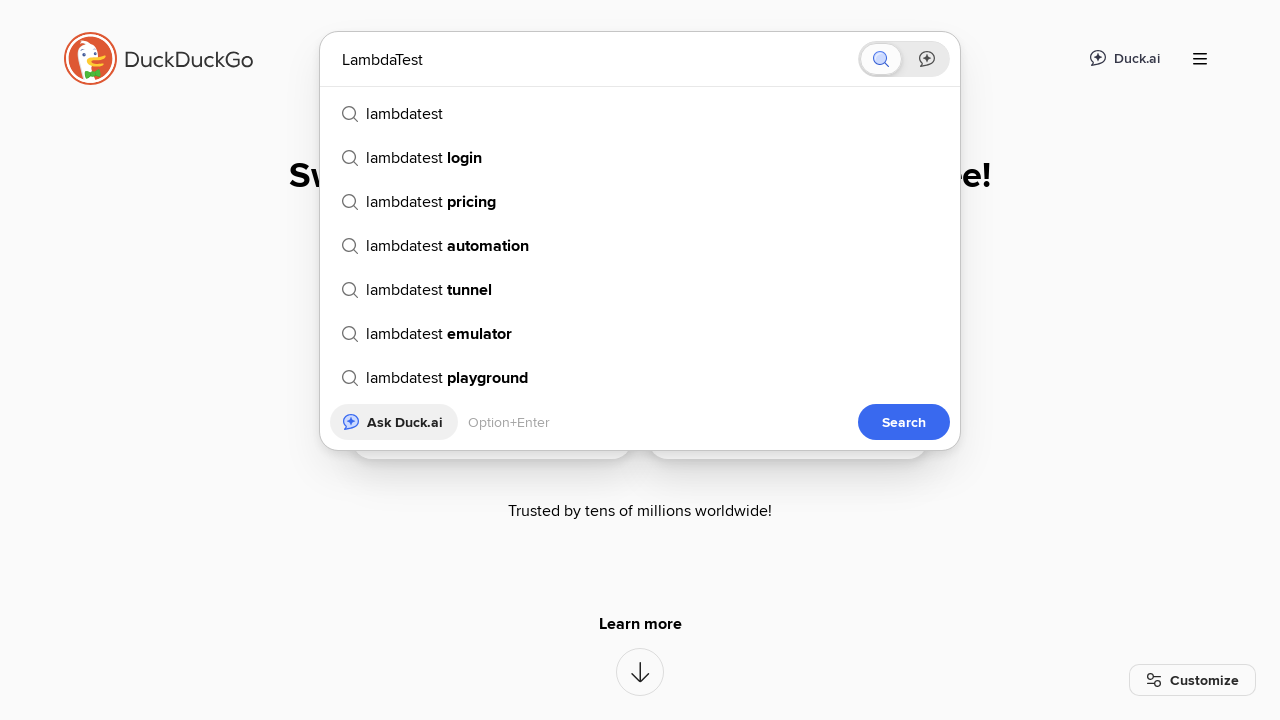

Pressed Enter to submit the search query on [name='q']
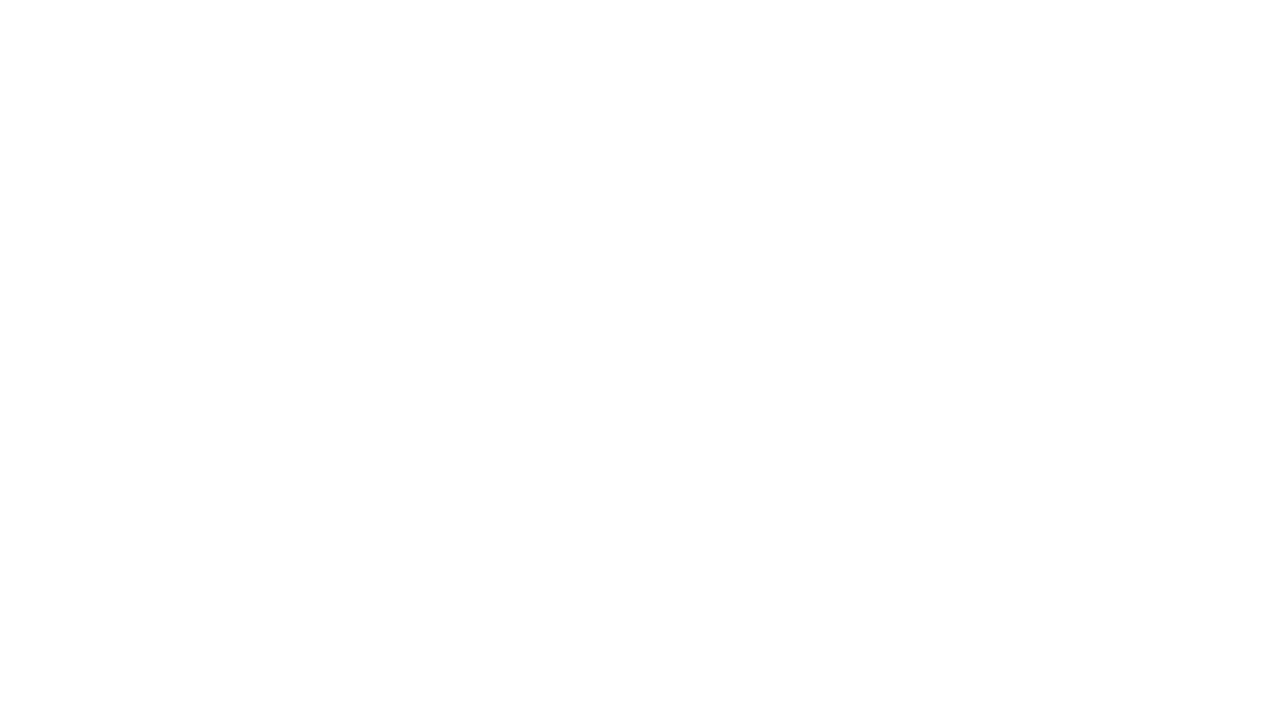

Search results page loaded successfully
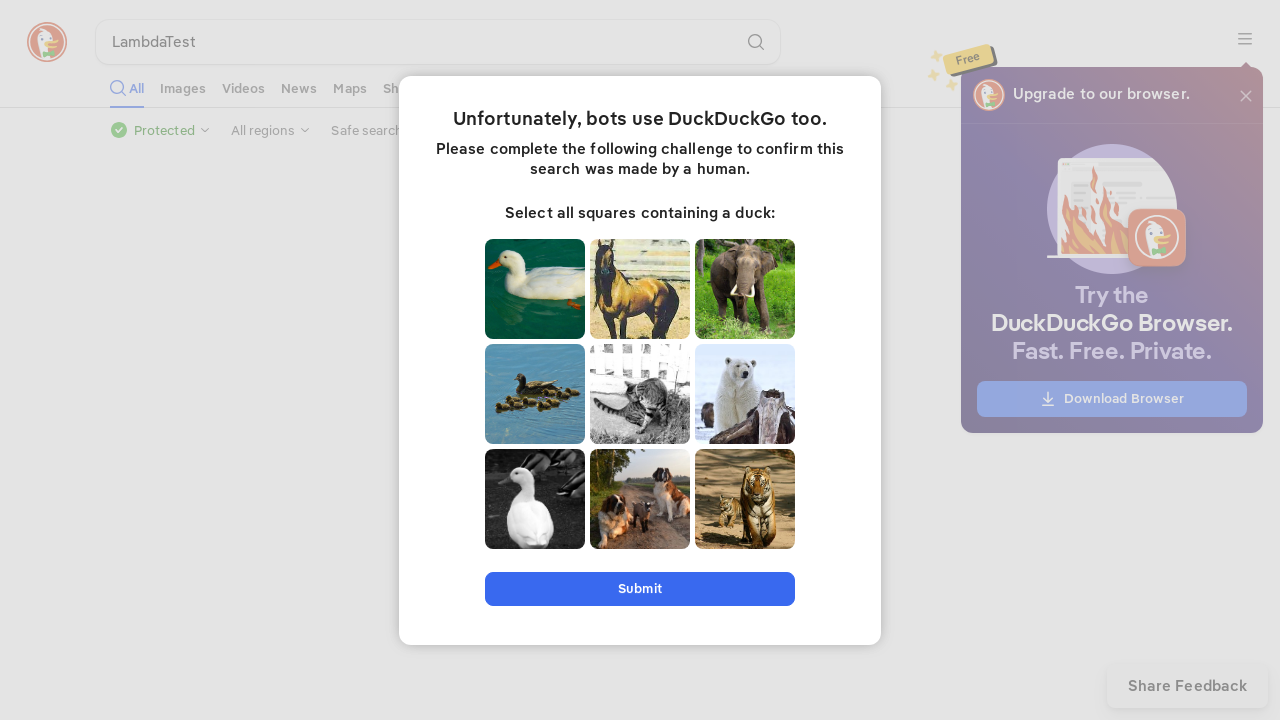

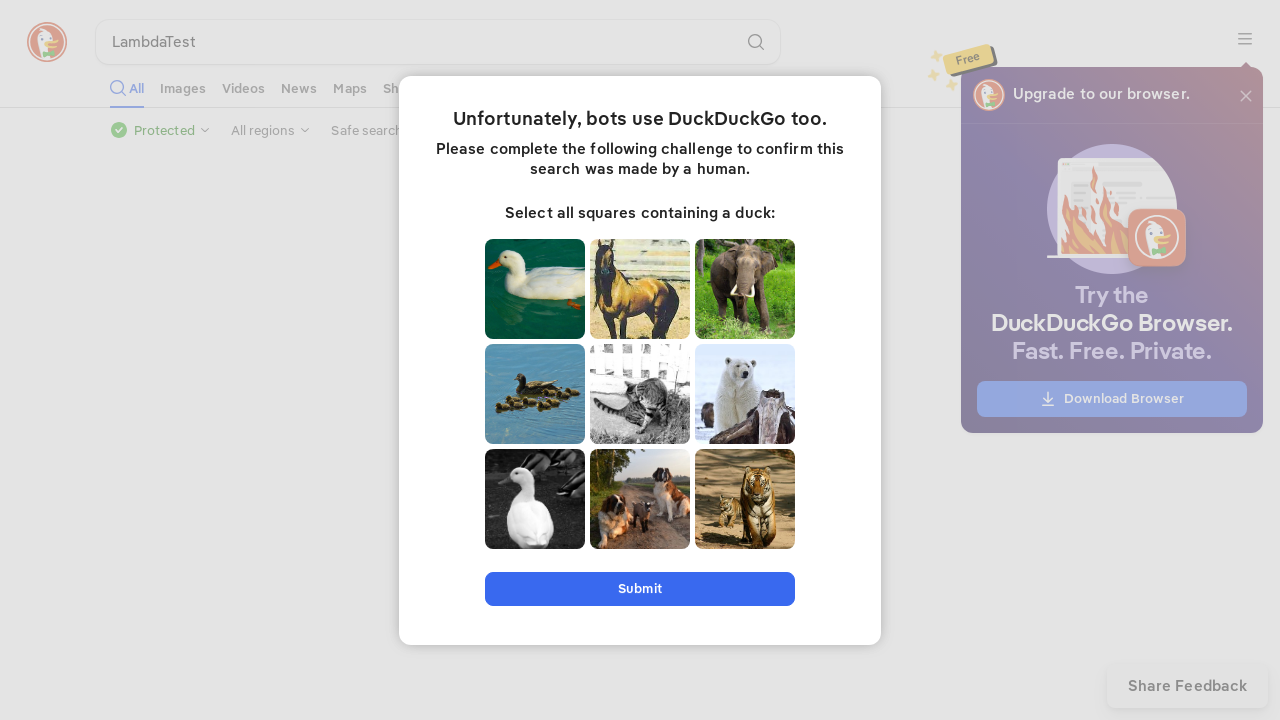